Tests that main and footer sections become visible when items are added

Starting URL: https://demo.playwright.dev/todomvc

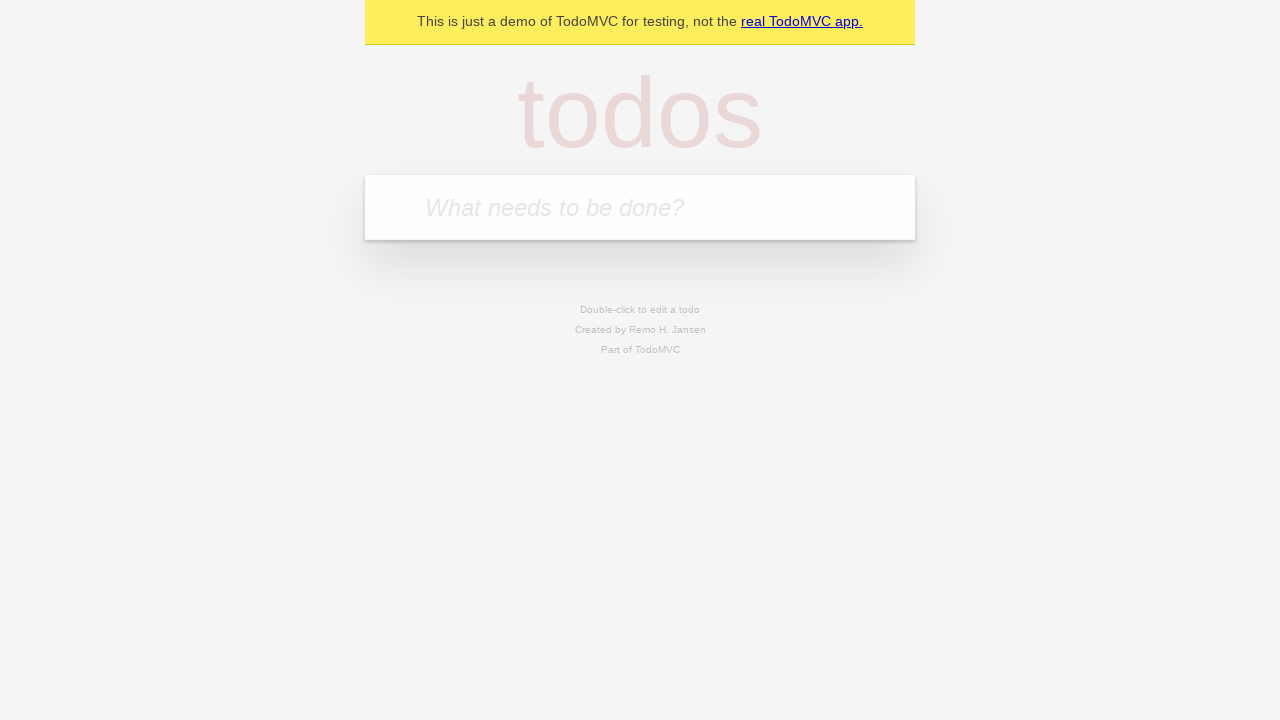

Filled new todo input with 'buy some cheese' on .new-todo
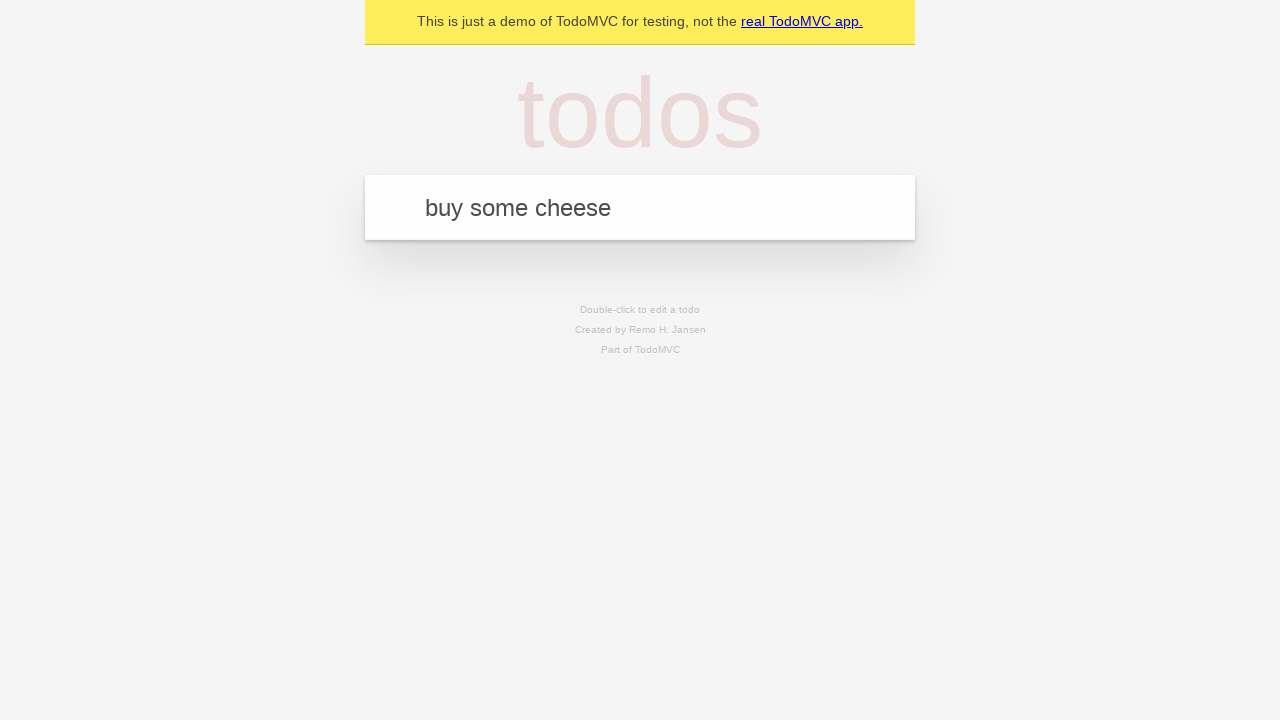

Pressed Enter to add the todo item on .new-todo
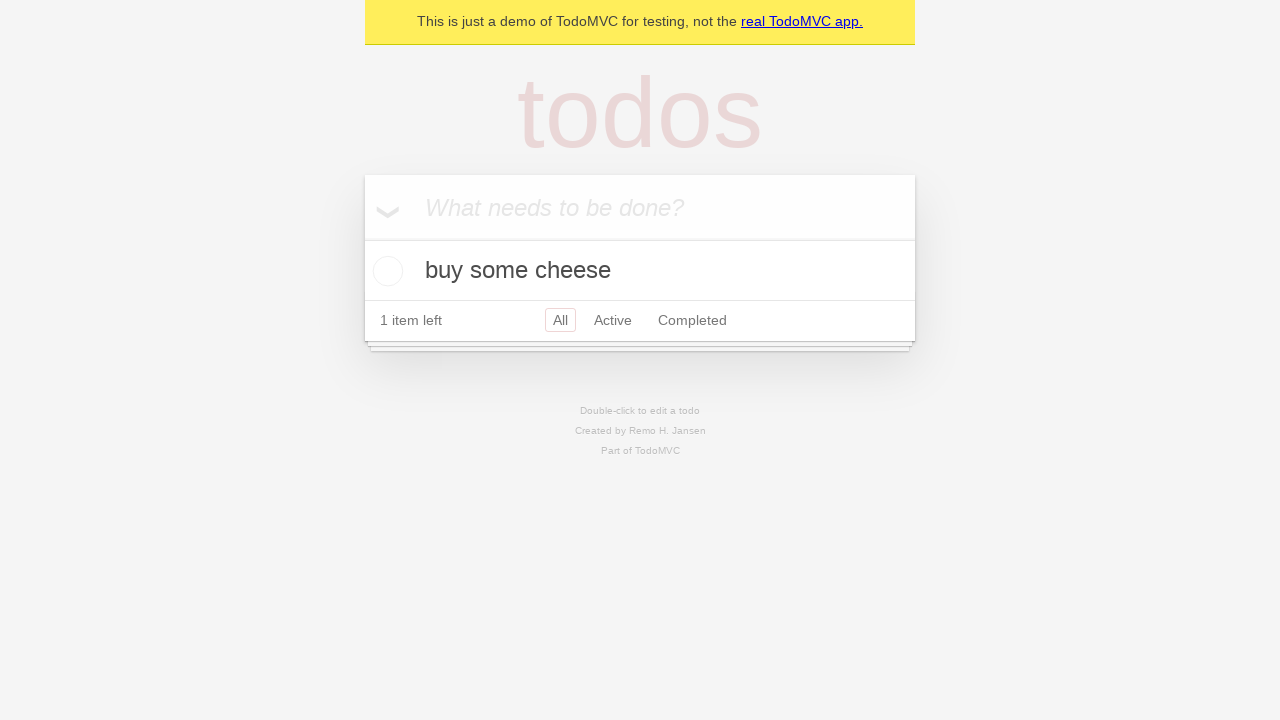

Main section appeared after item was added
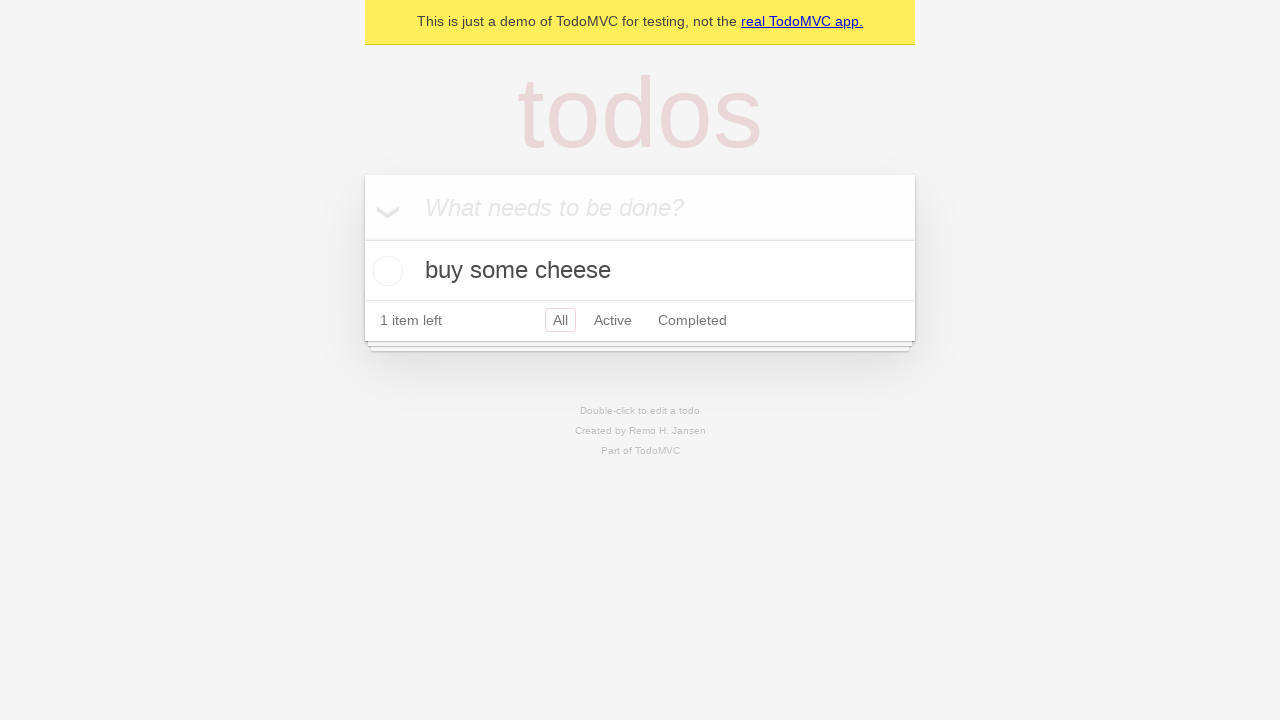

Footer section appeared after item was added
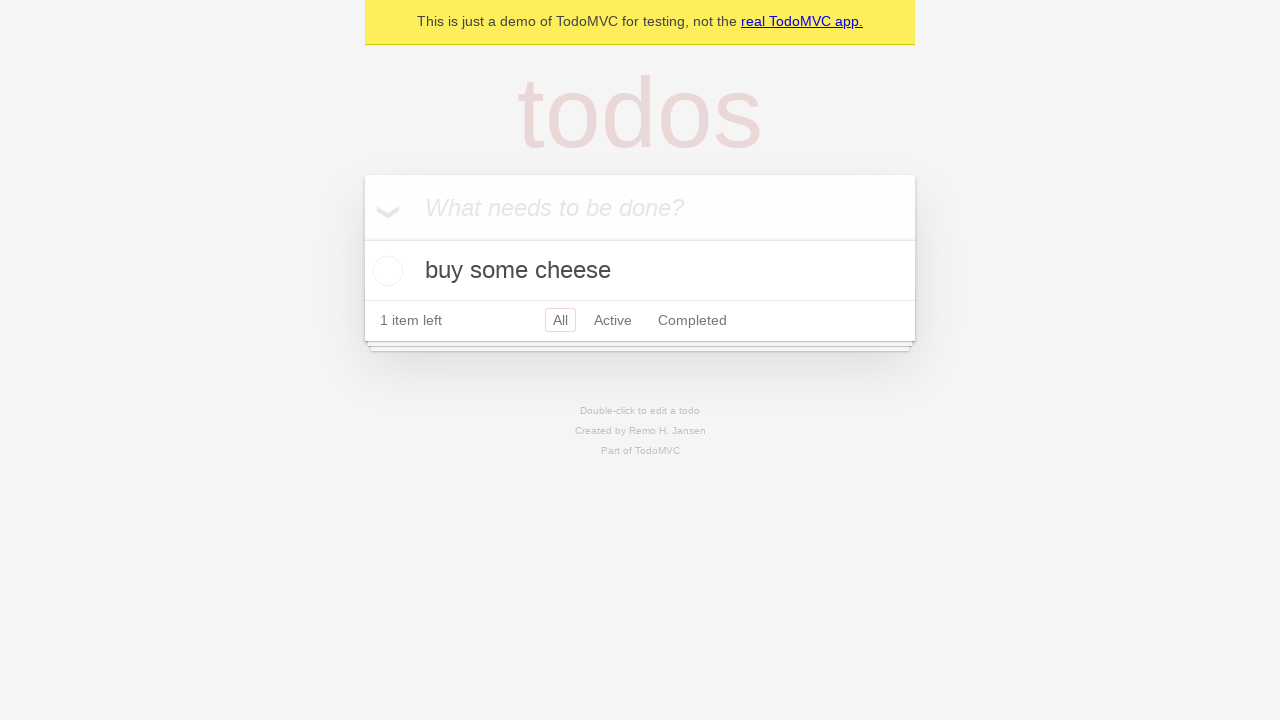

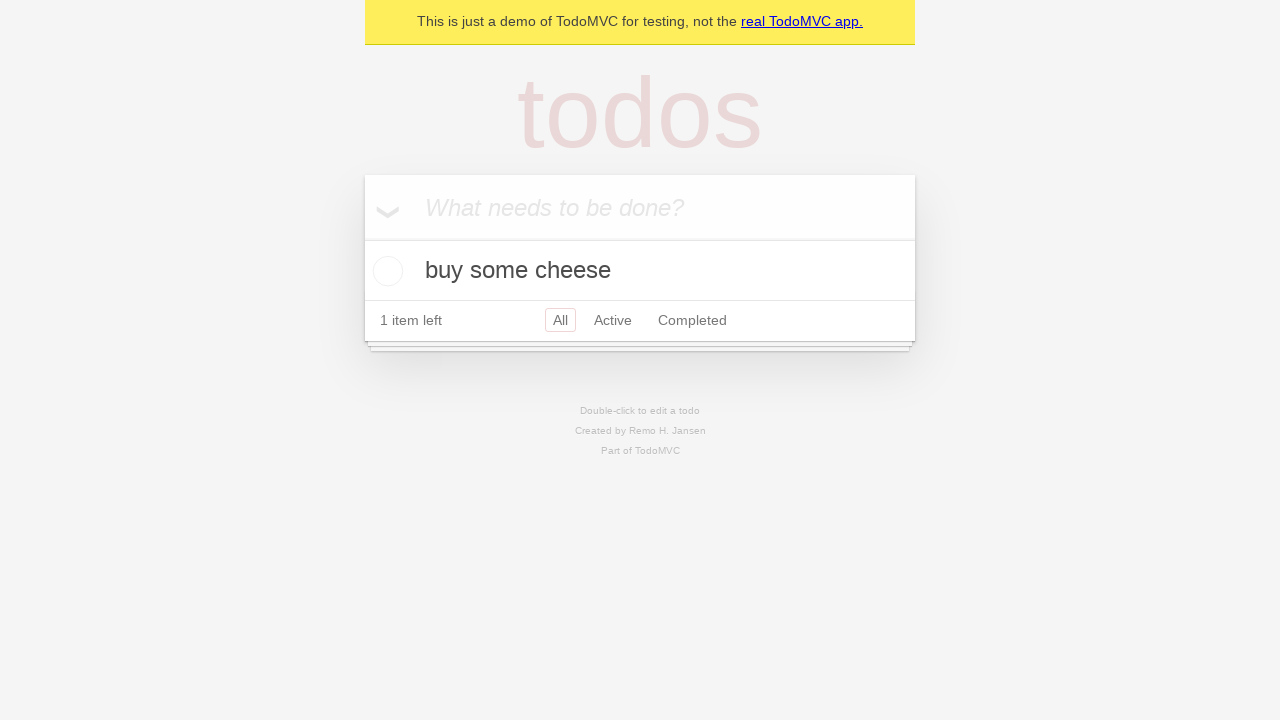